Tests browser window handling by clicking a button that opens a new window, switching to the new window, and closing it while keeping the original window open.

Starting URL: https://skpatro.github.io/demo/links/

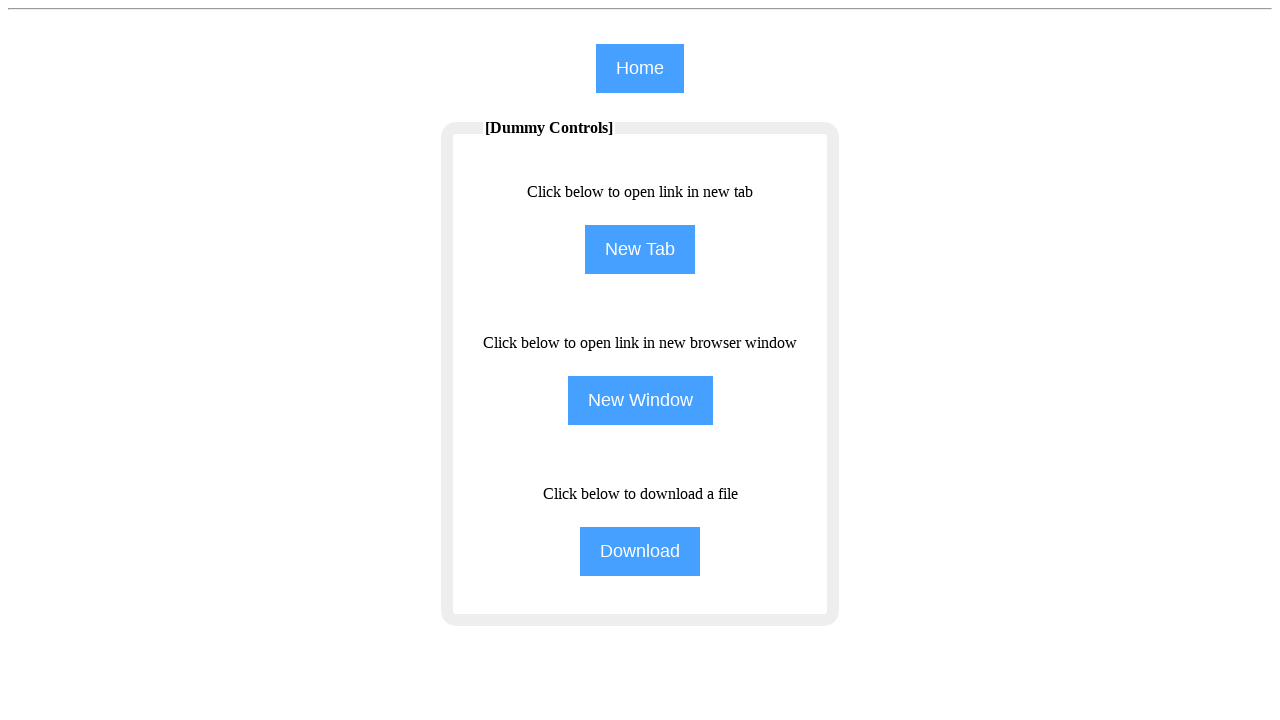

Clicked NewWindow button to open a new window at (640, 400) on input[name='NewWindow']
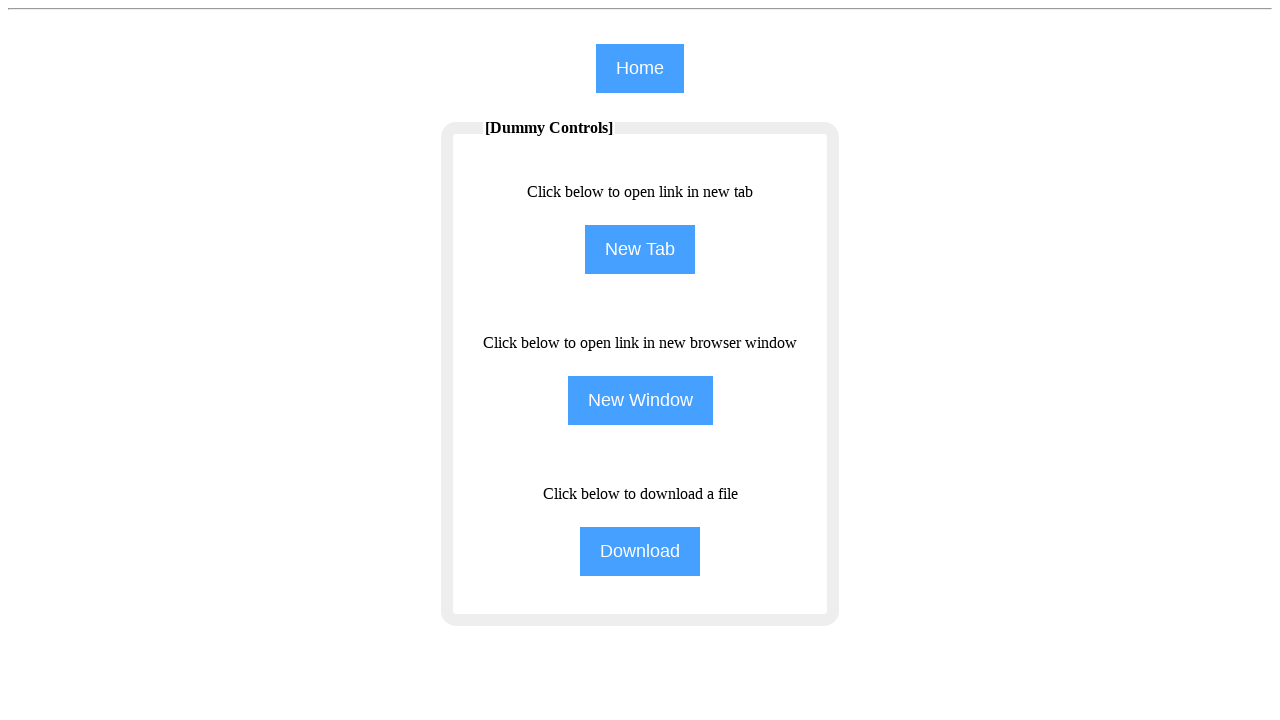

Clicked NewWindow button again and waited for new page to open at (640, 400) on input[name='NewWindow']
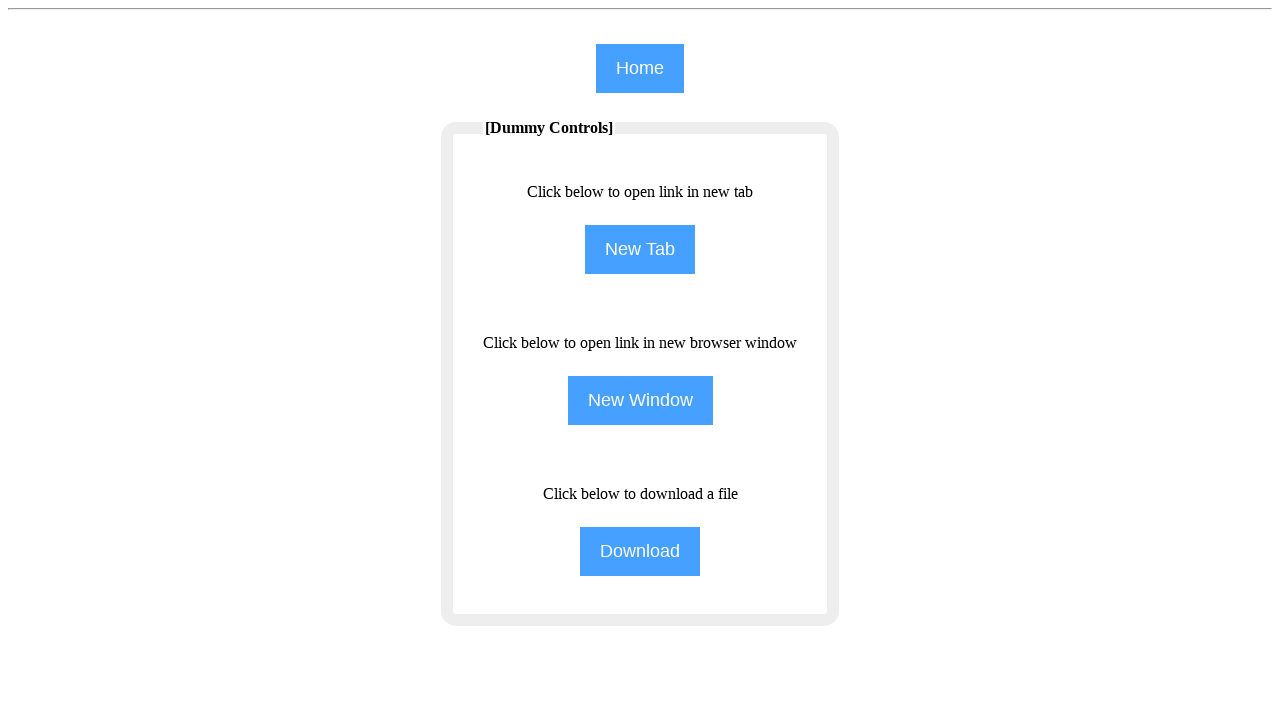

Captured reference to the new window/page
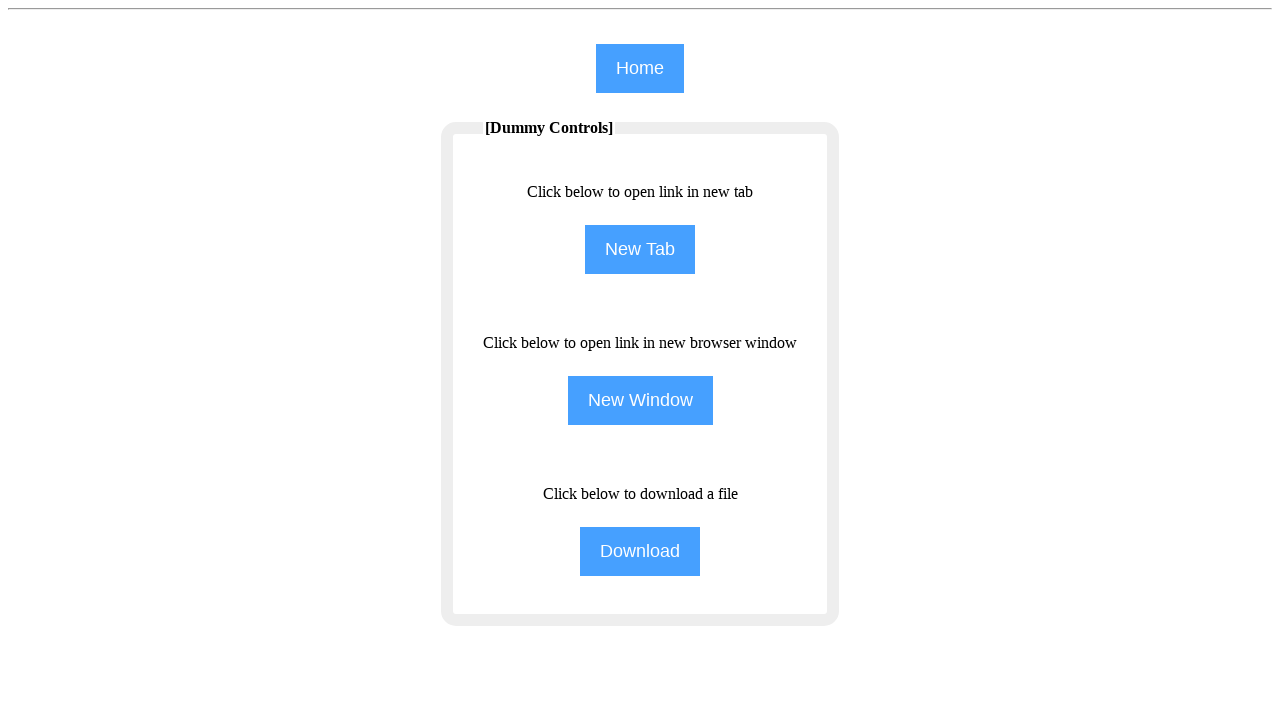

New window finished loading
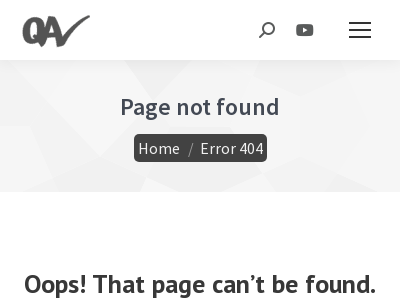

Closed the new window while keeping the original window open
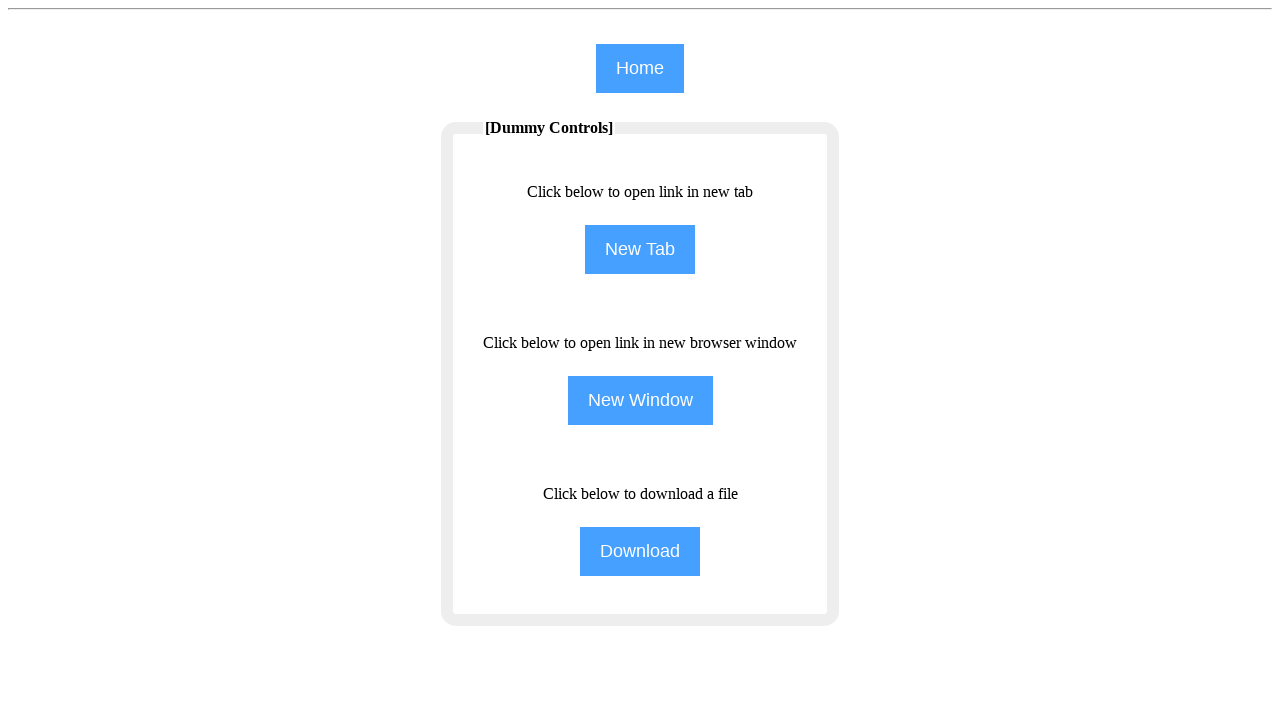

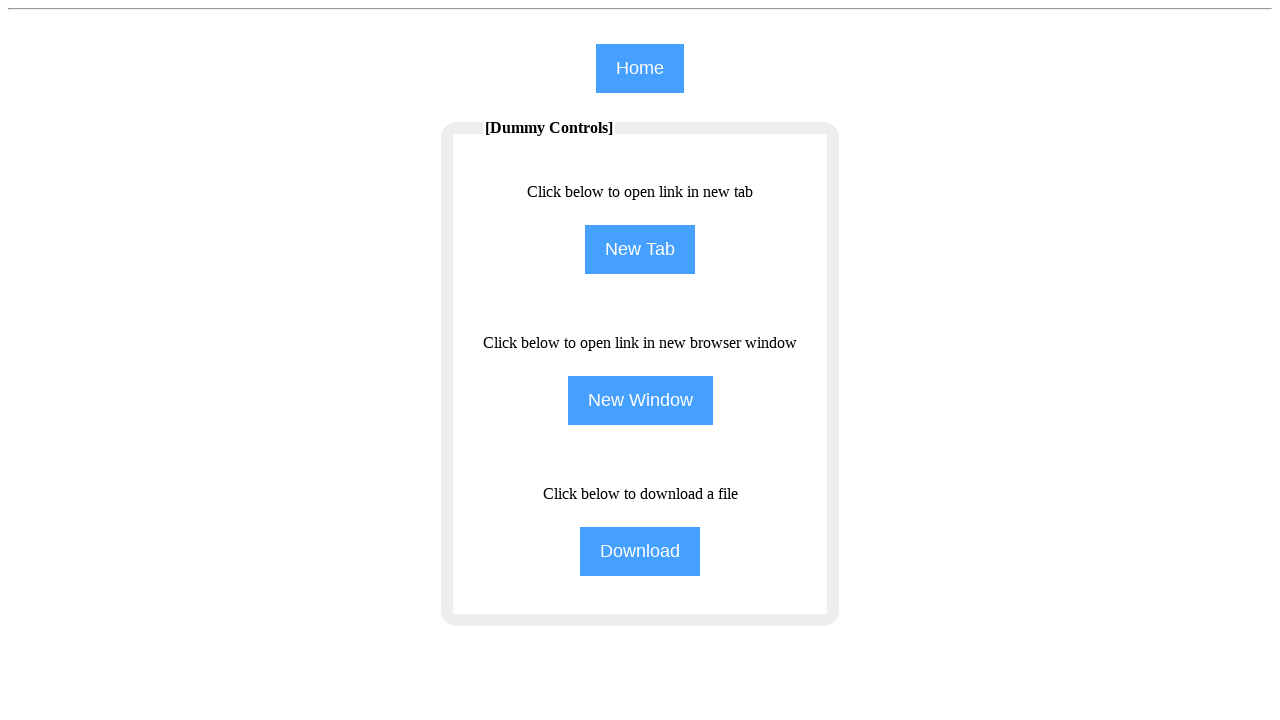